Tests typing text into a textarea using sequential key presses, then selects all text and deletes it using keyboard shortcuts

Starting URL: https://textbox.johnjago.com/

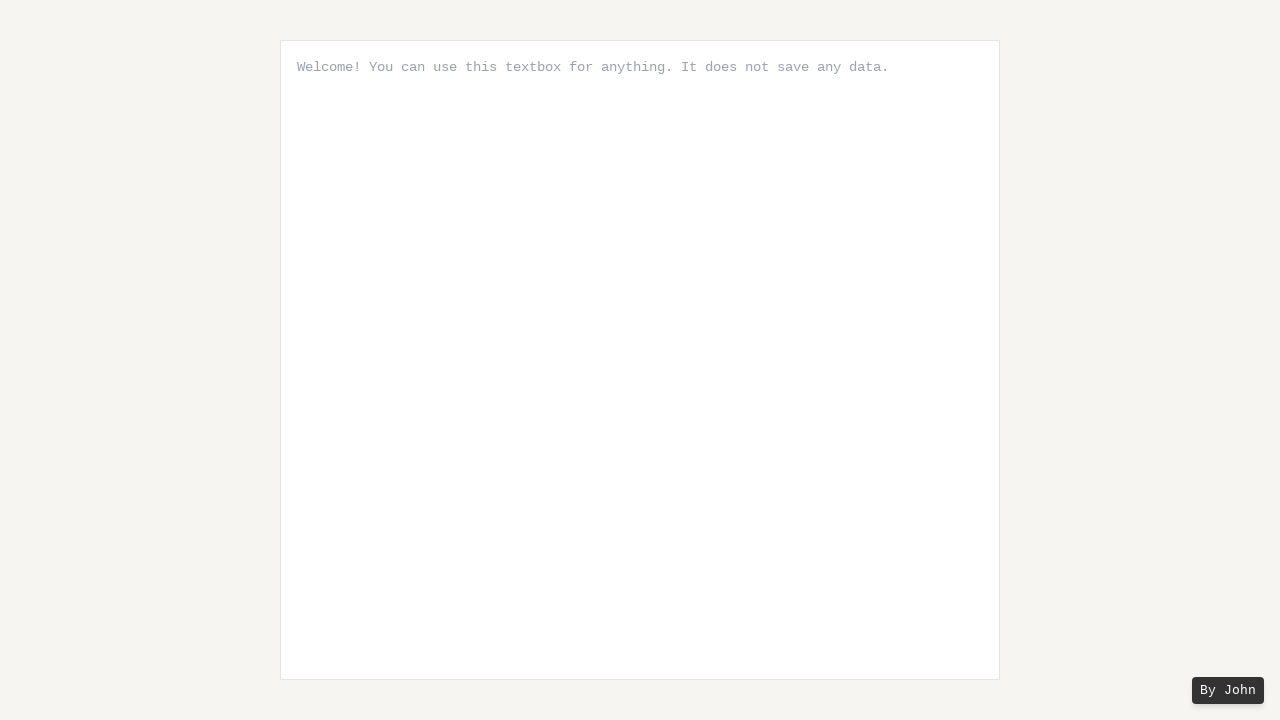

Typed text sequentially into textarea: 'Bonjour, je suis Robert et je suis testeur Logiciel et automaticien.'
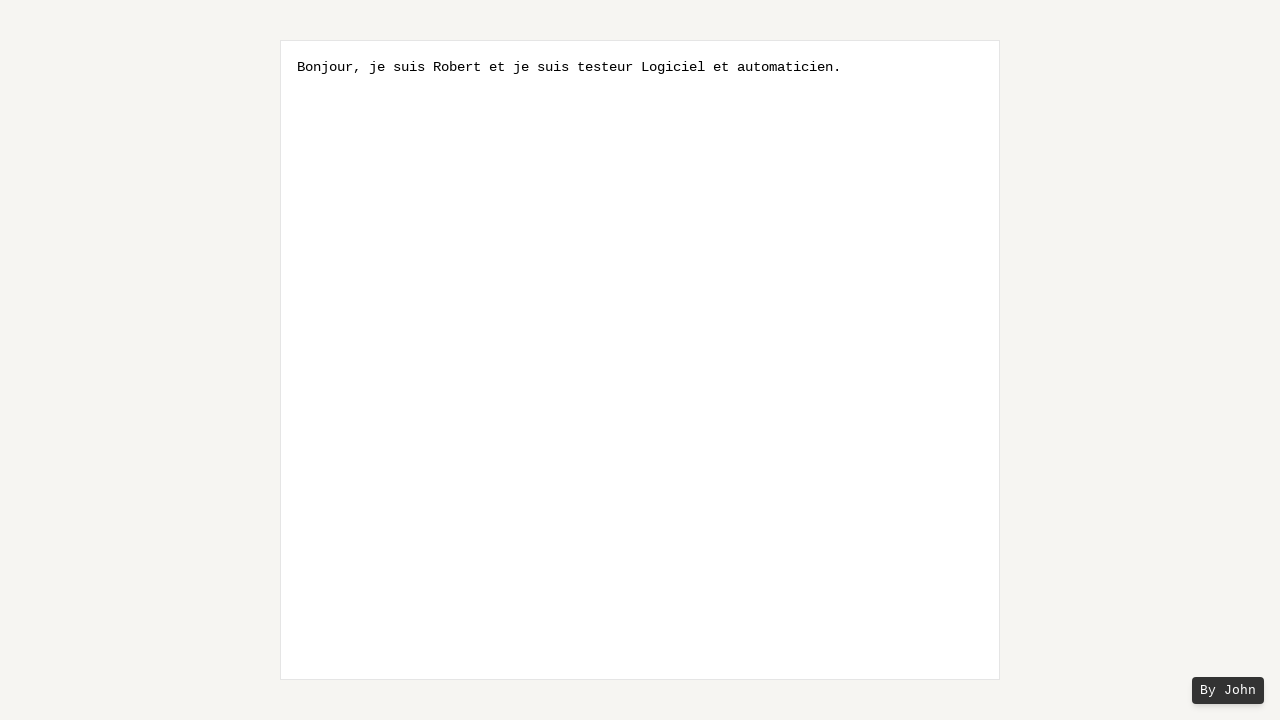

Selected all text in textarea using Ctrl+A on xpath=//textarea
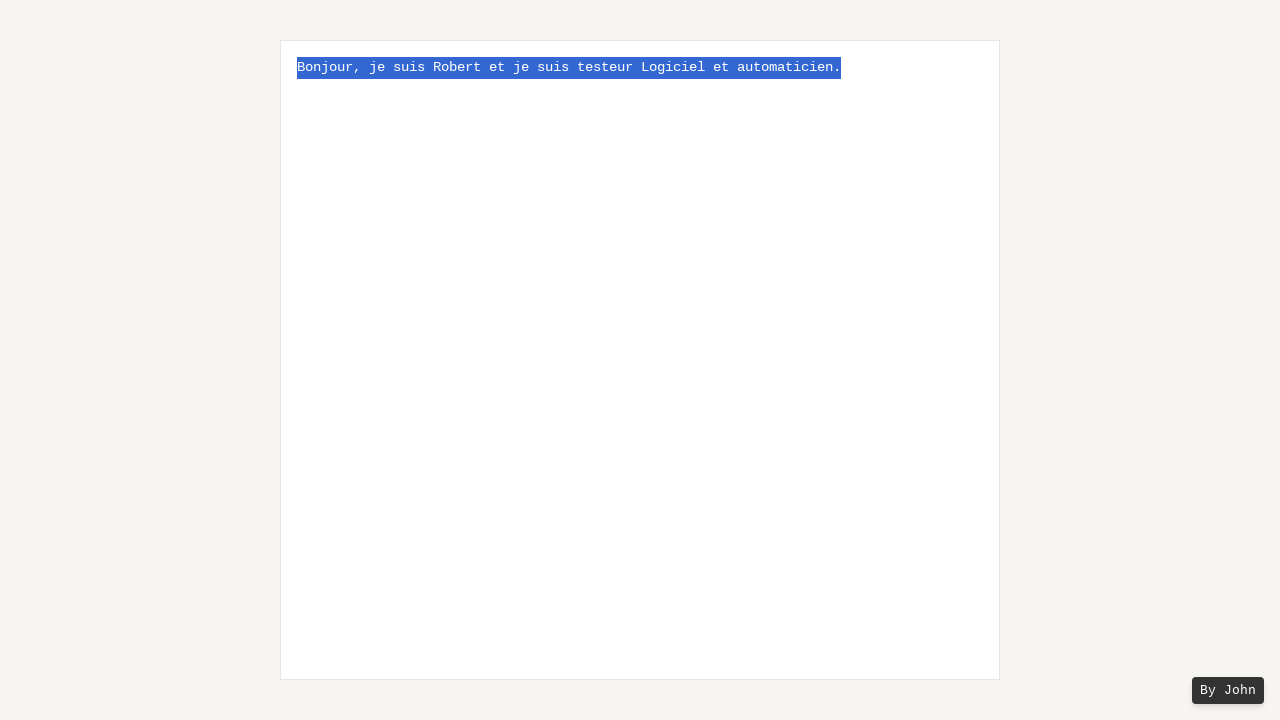

Deleted all selected text using Backspace on xpath=//textarea
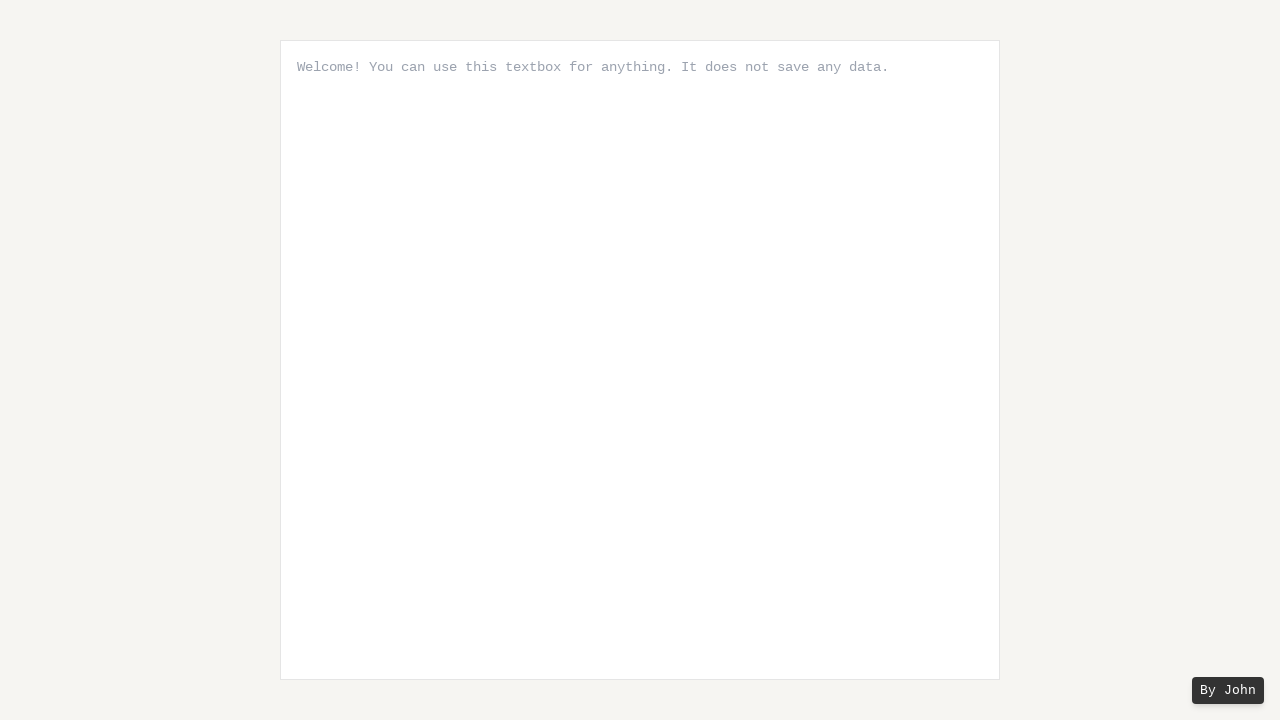

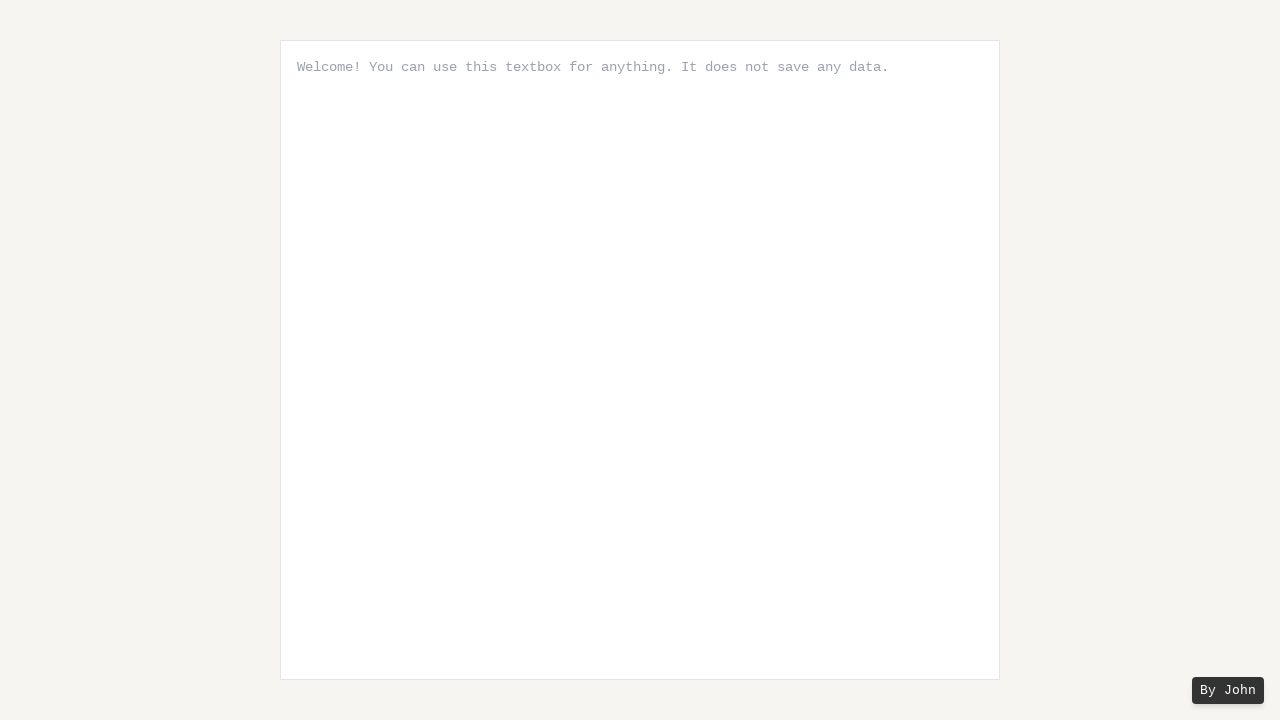